Navigates to the Rahul Shetty Academy Selenium Practice page for initial setup

Starting URL: https://rahulshettyacademy.com/seleniumPractise

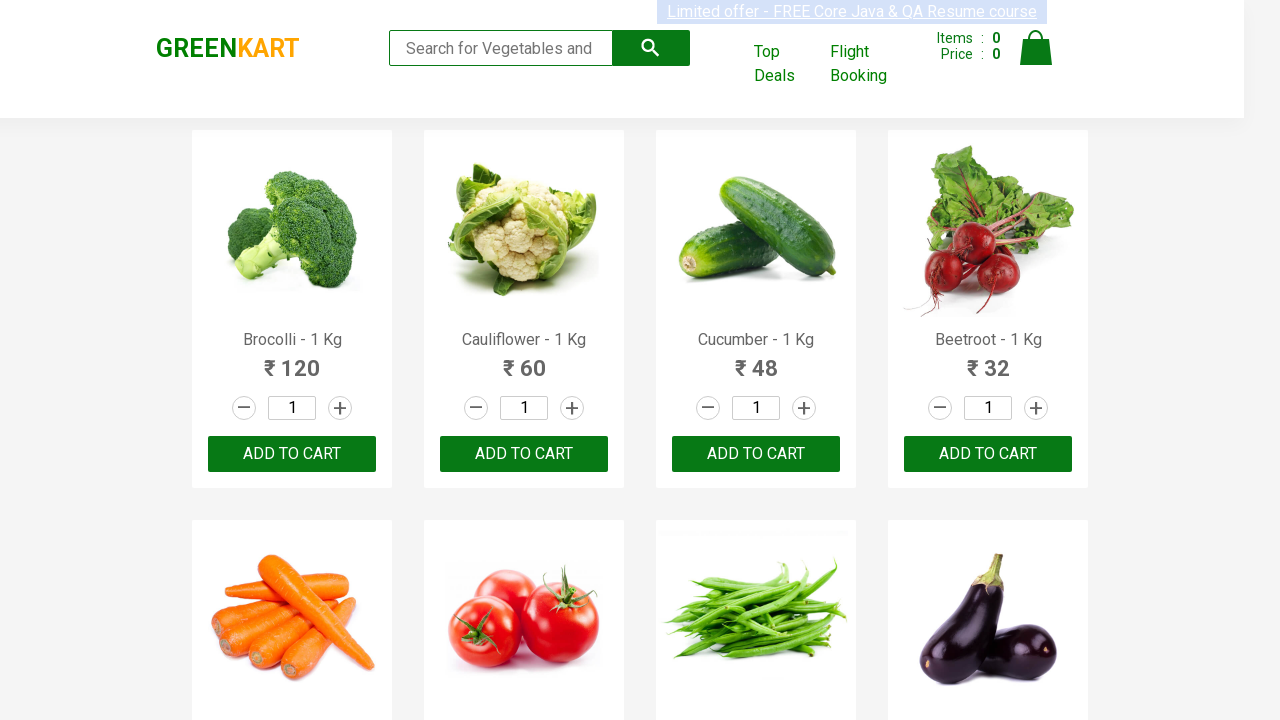

Navigated to Rahul Shetty Academy Selenium Practice page and waited for DOM content to load
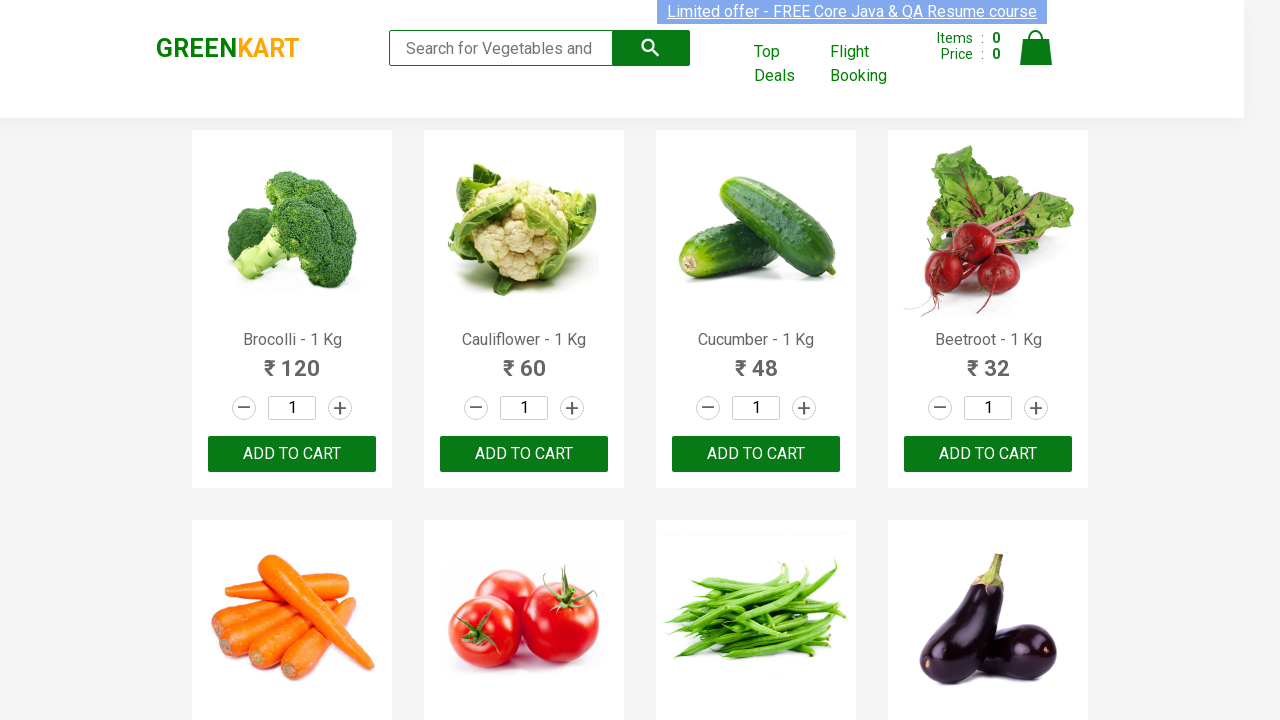

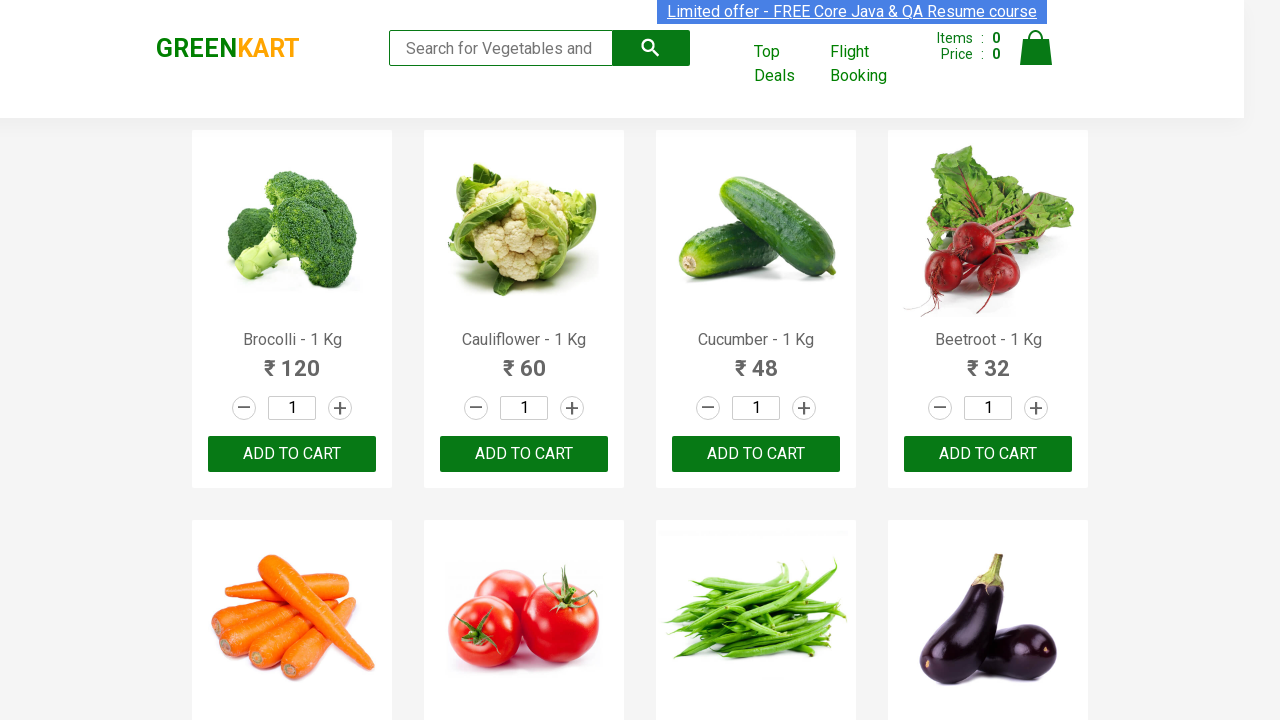